Tests table pagination functionality by searching for a specific item across multiple pages and clicking the next button until the item is found

Starting URL: https://rahulshettyacademy.com/seleniumPractise/#/offers

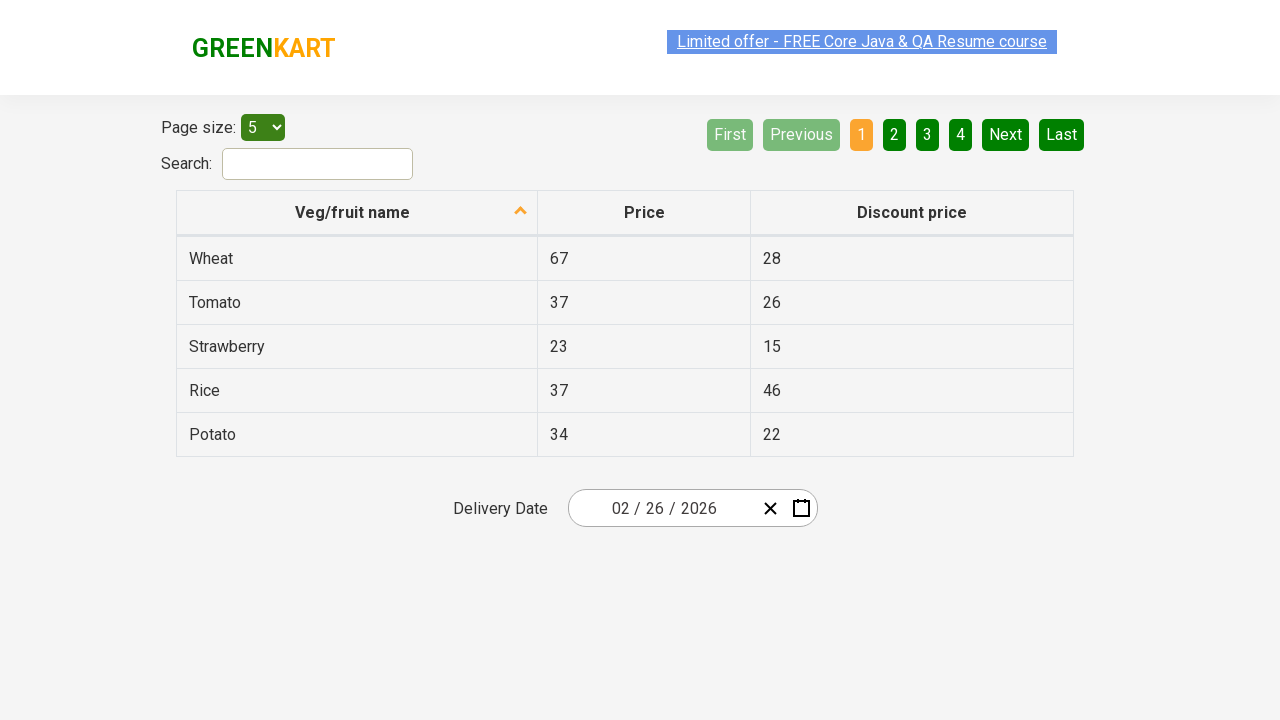

Waited for table to load
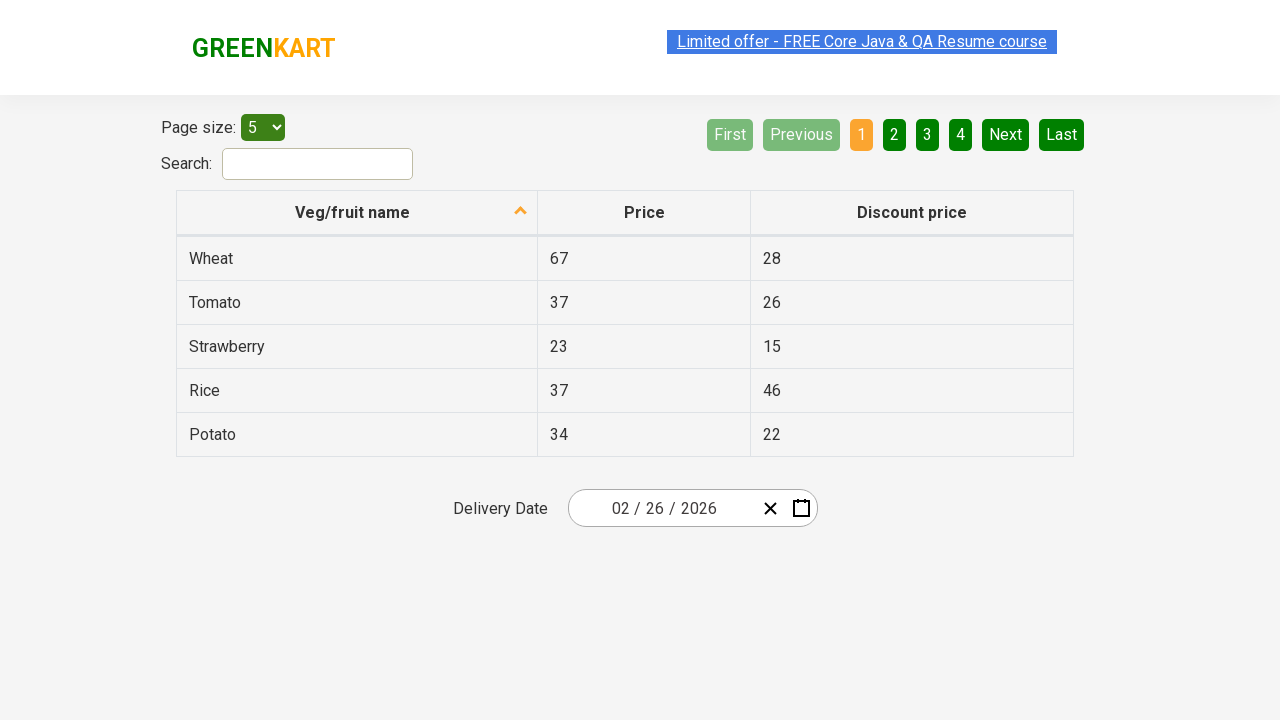

Located the table element
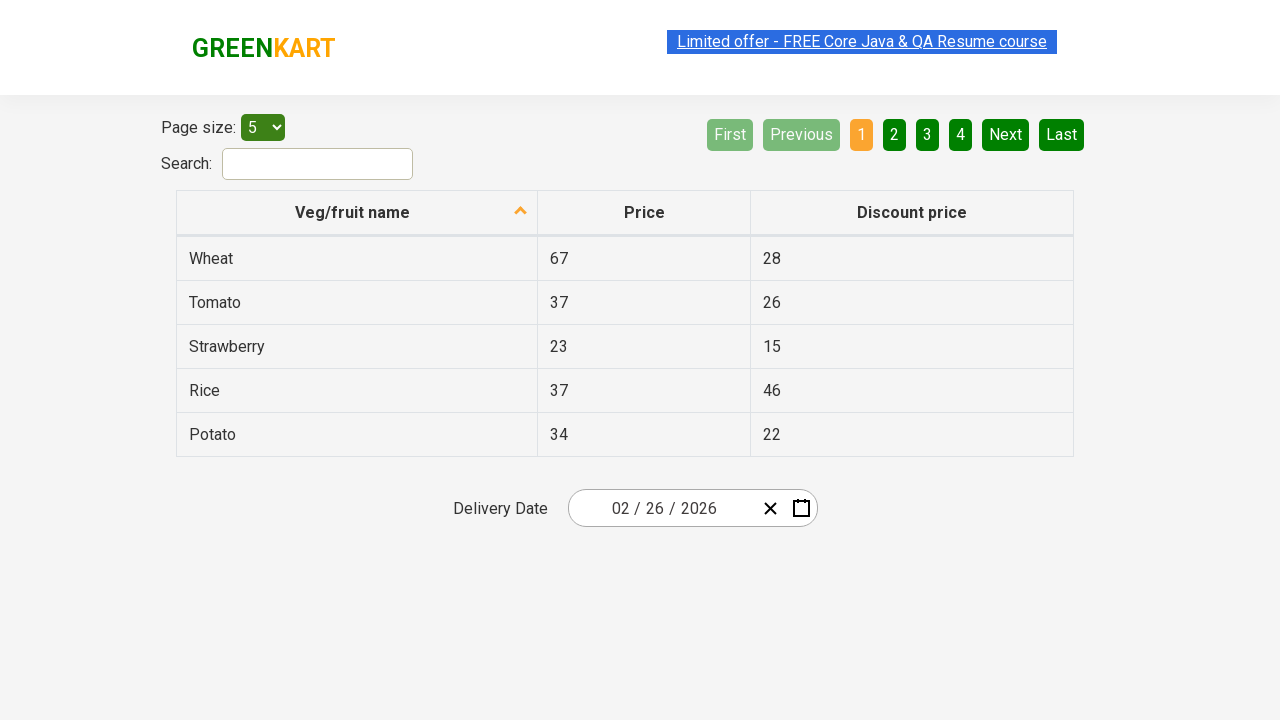

Retrieved all table headers
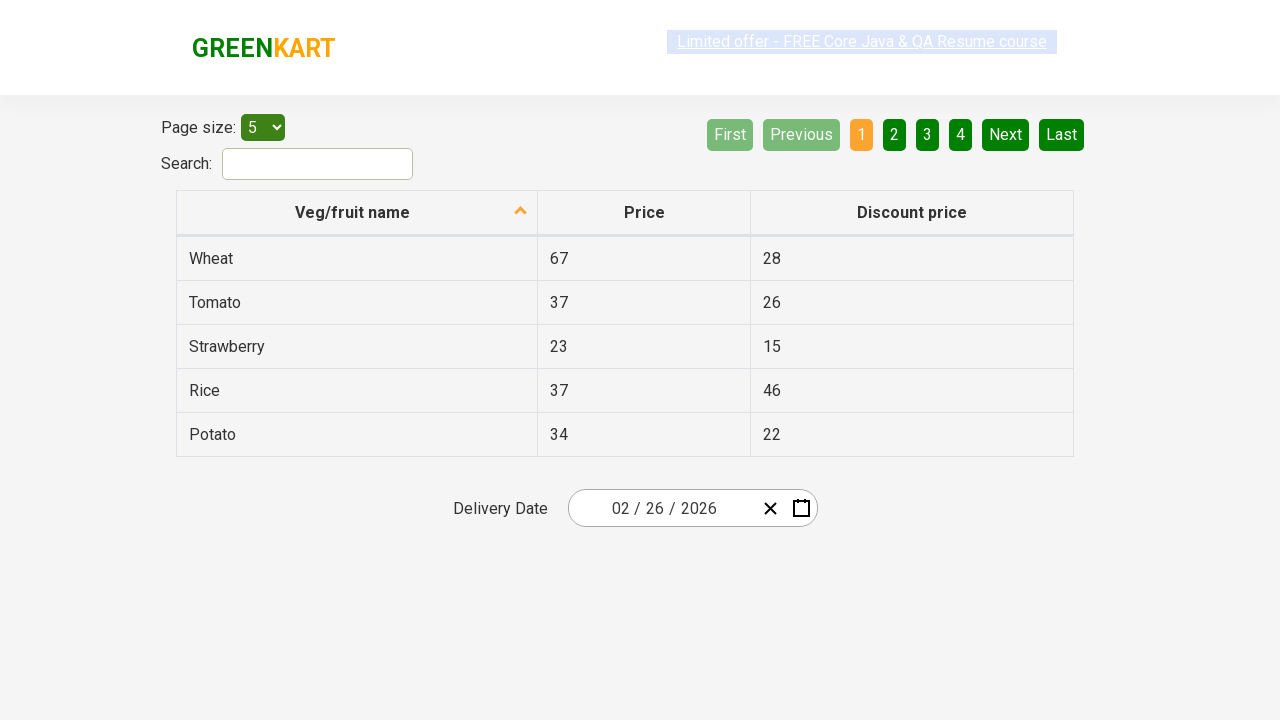

Found 'Veg/fruit name' header at index 1
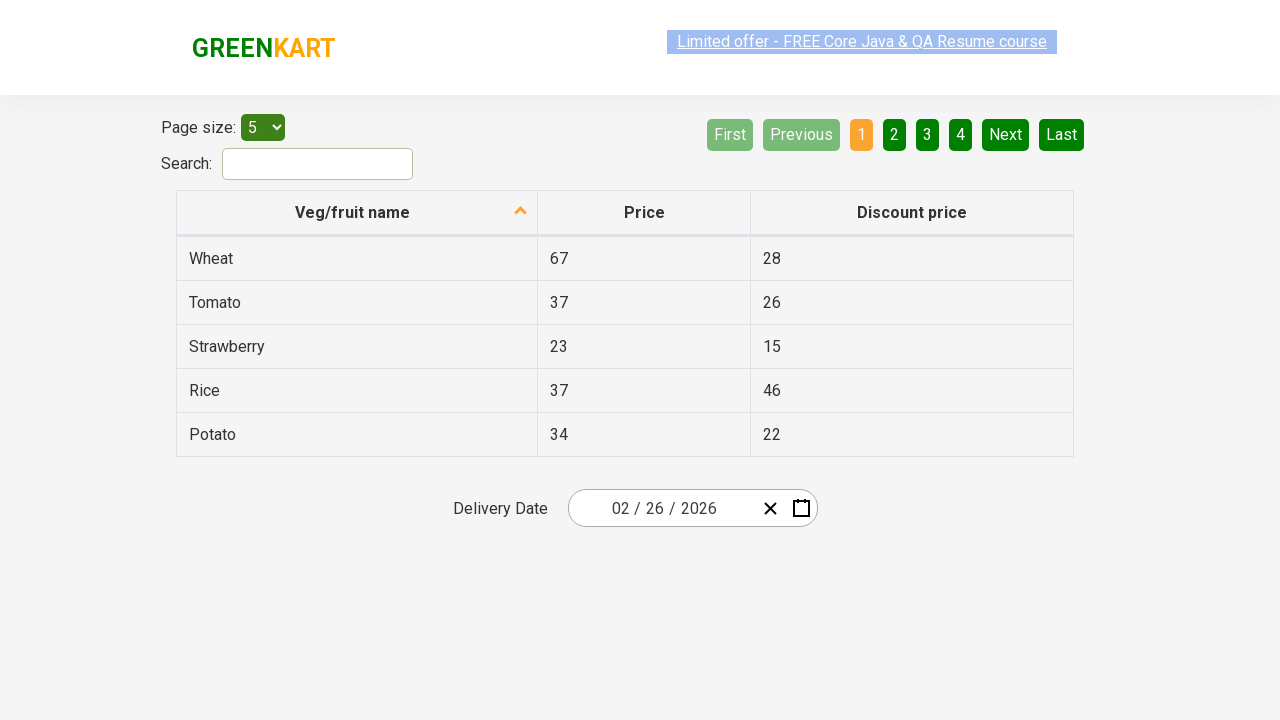

Retrieved items from column 1 on current page
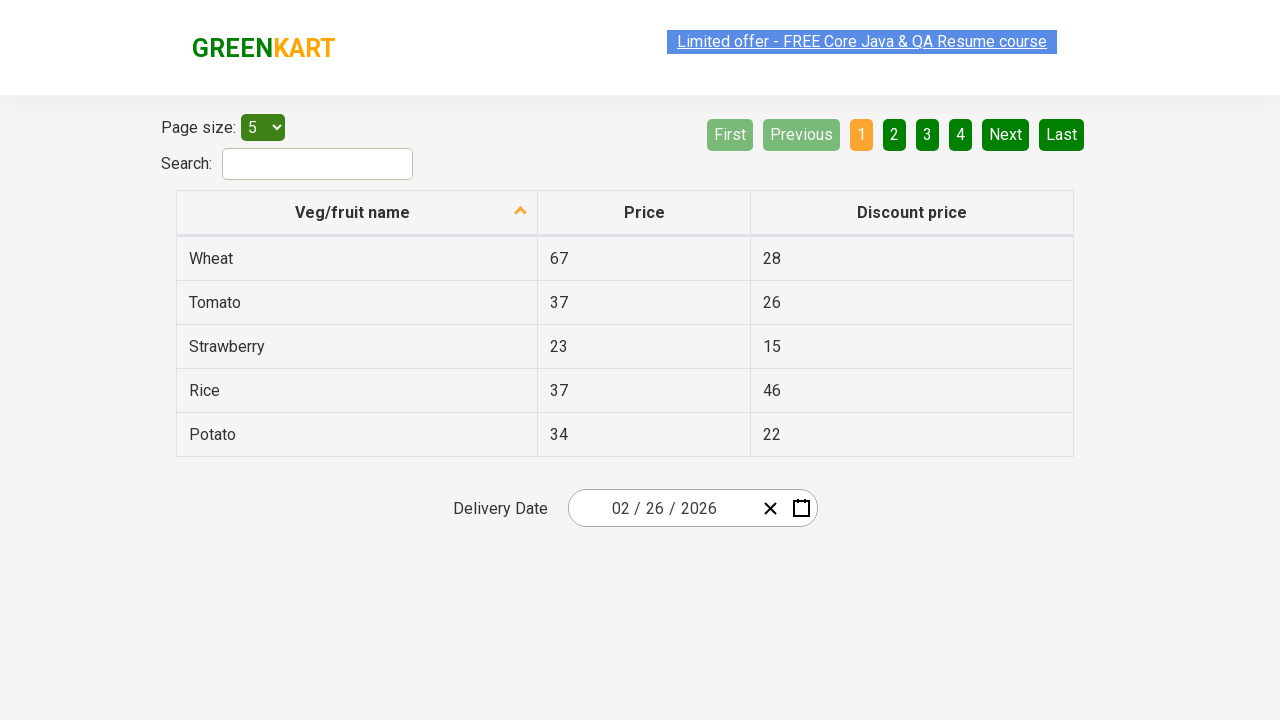

Searched for 'Guava' in current page items
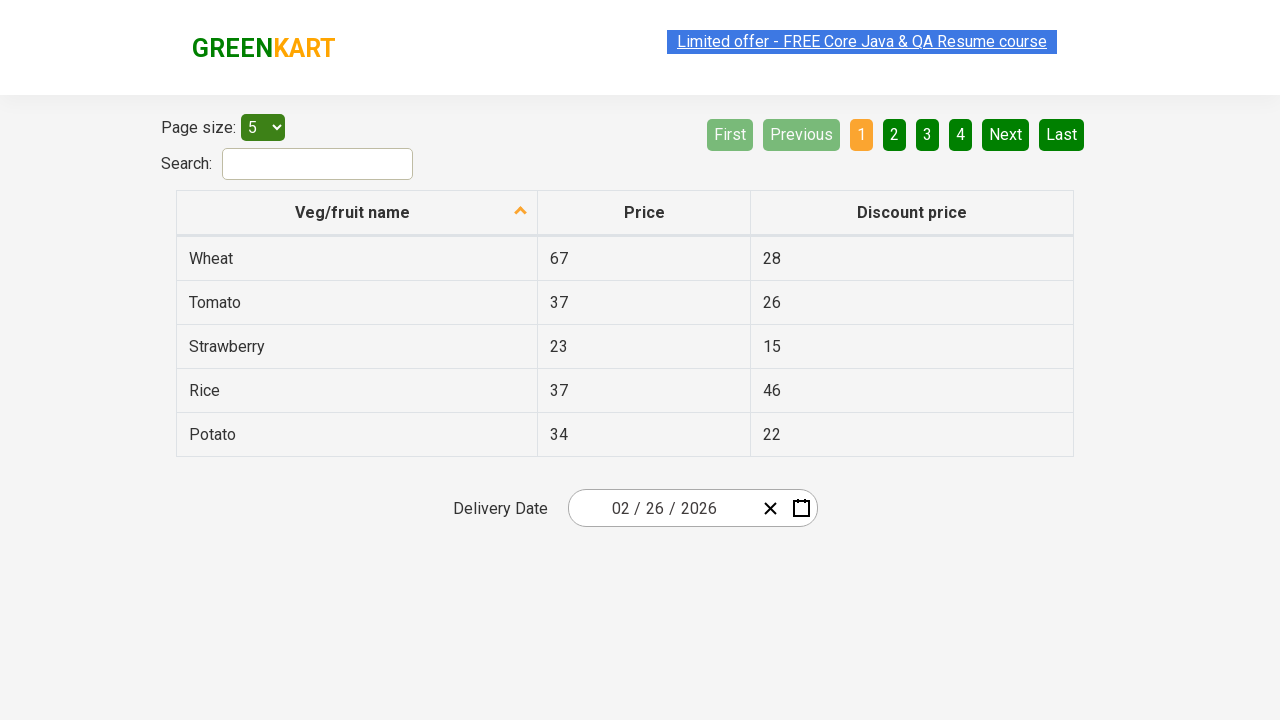

Located the Next button
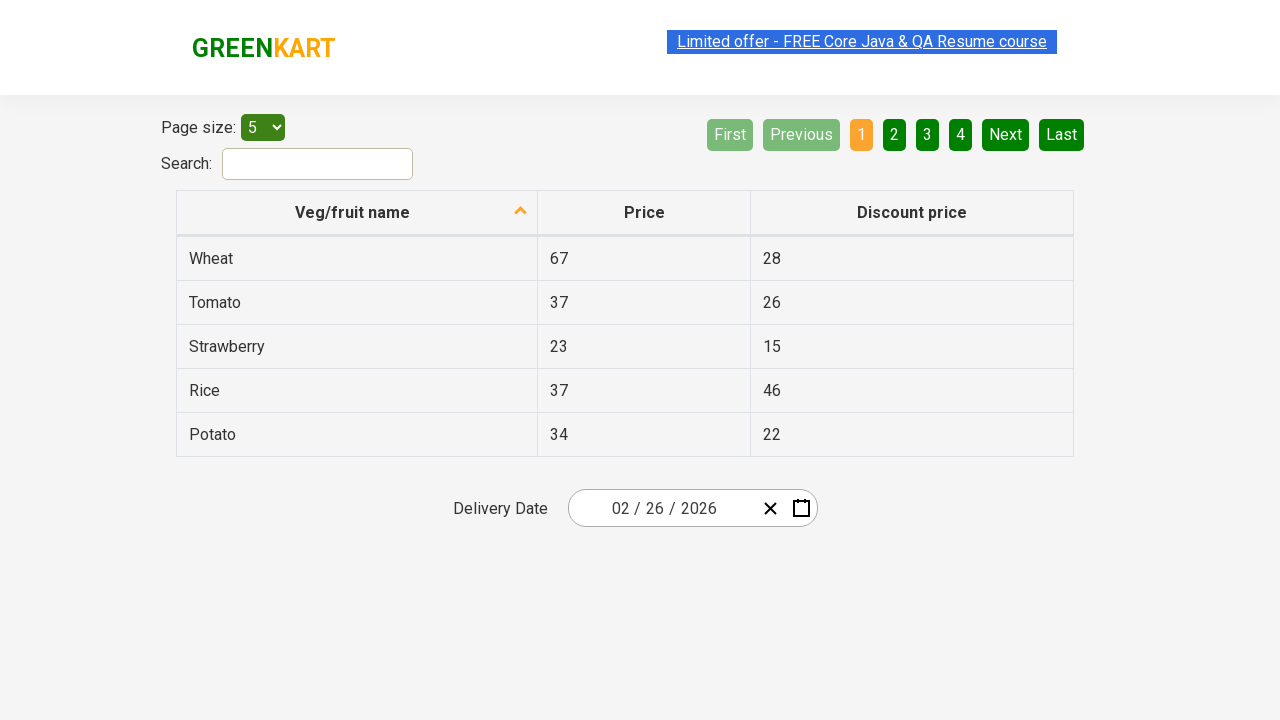

Checked if Next button is disabled: false
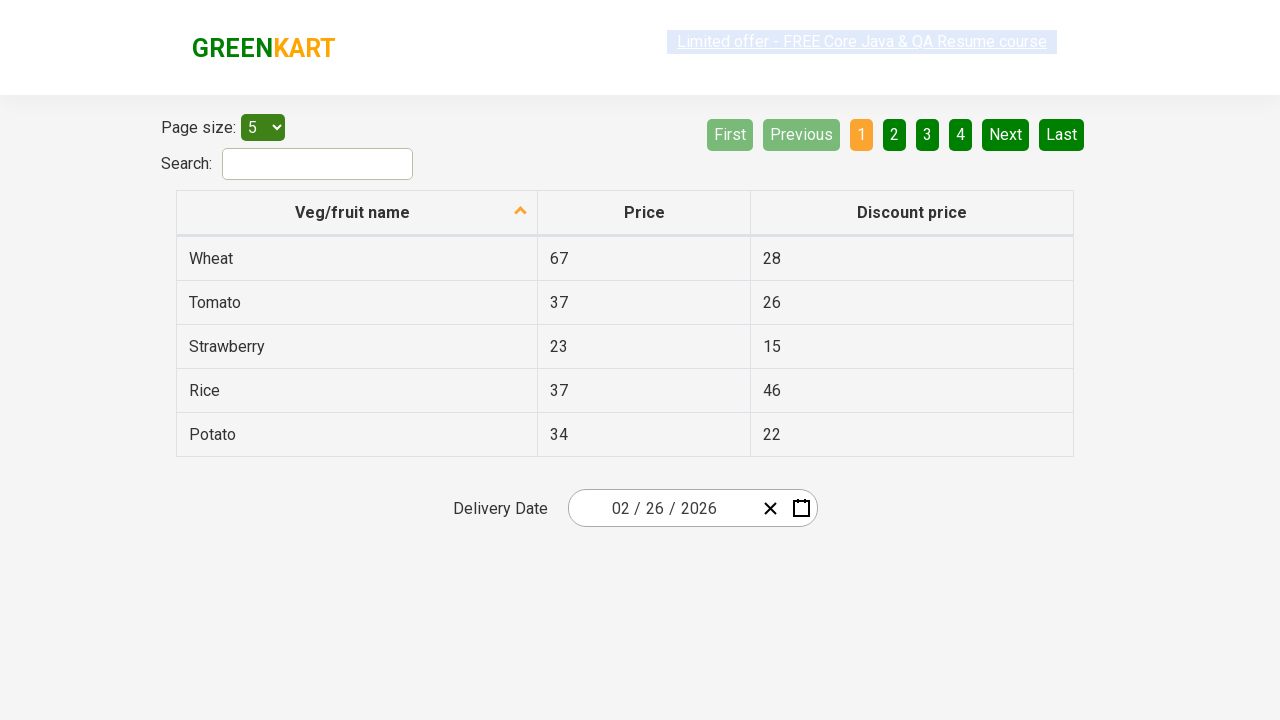

Clicked Next button to navigate to next page at (1006, 134) on a[aria-label='Next']
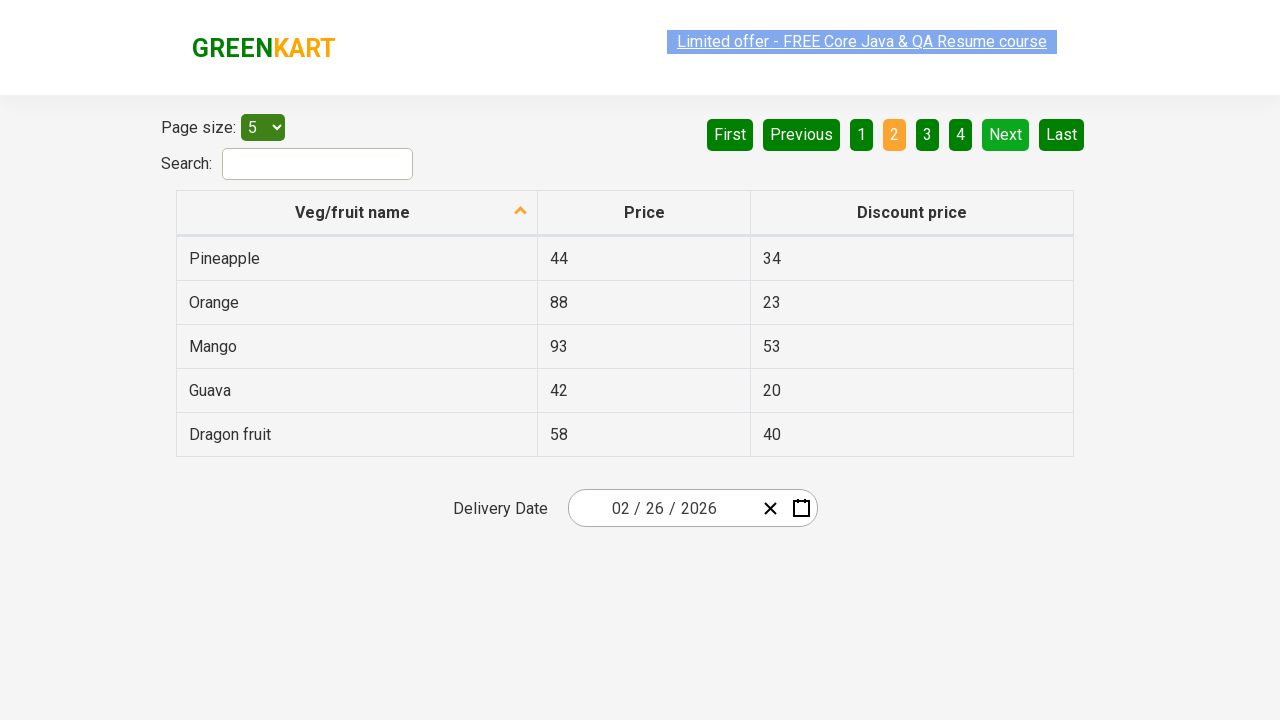

Waited for table to update after pagination
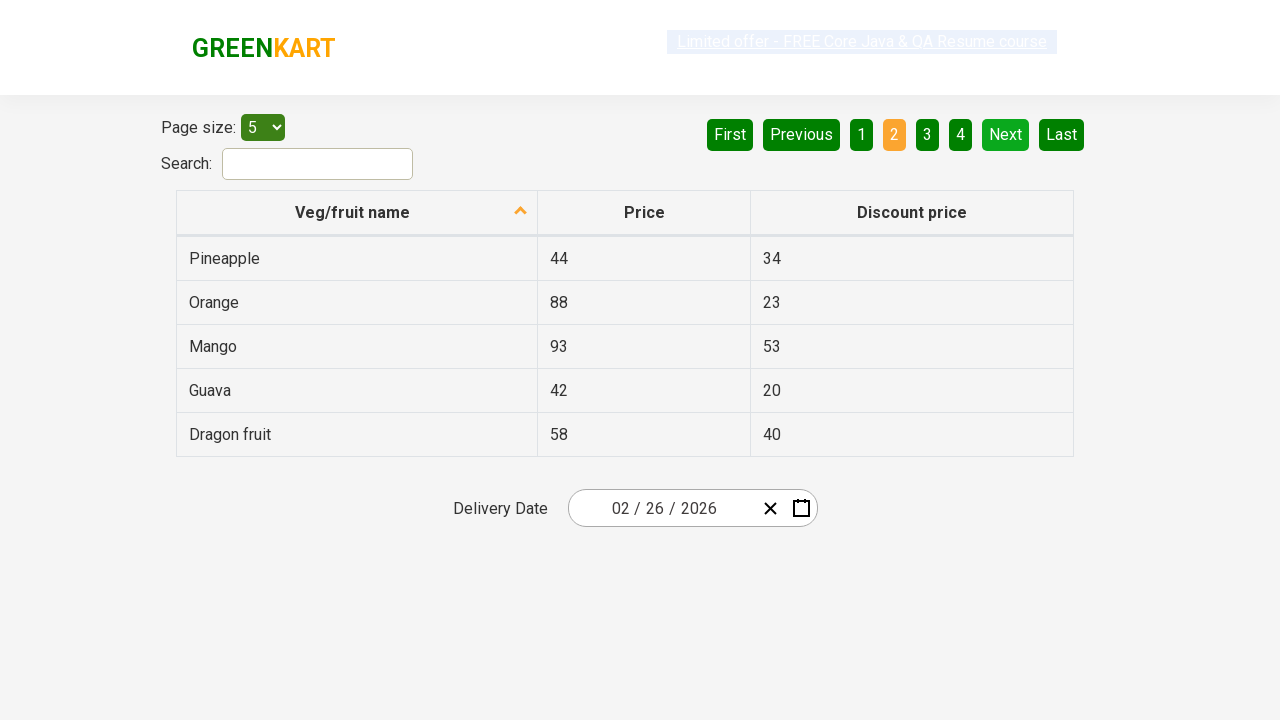

Retrieved items from column 1 on current page
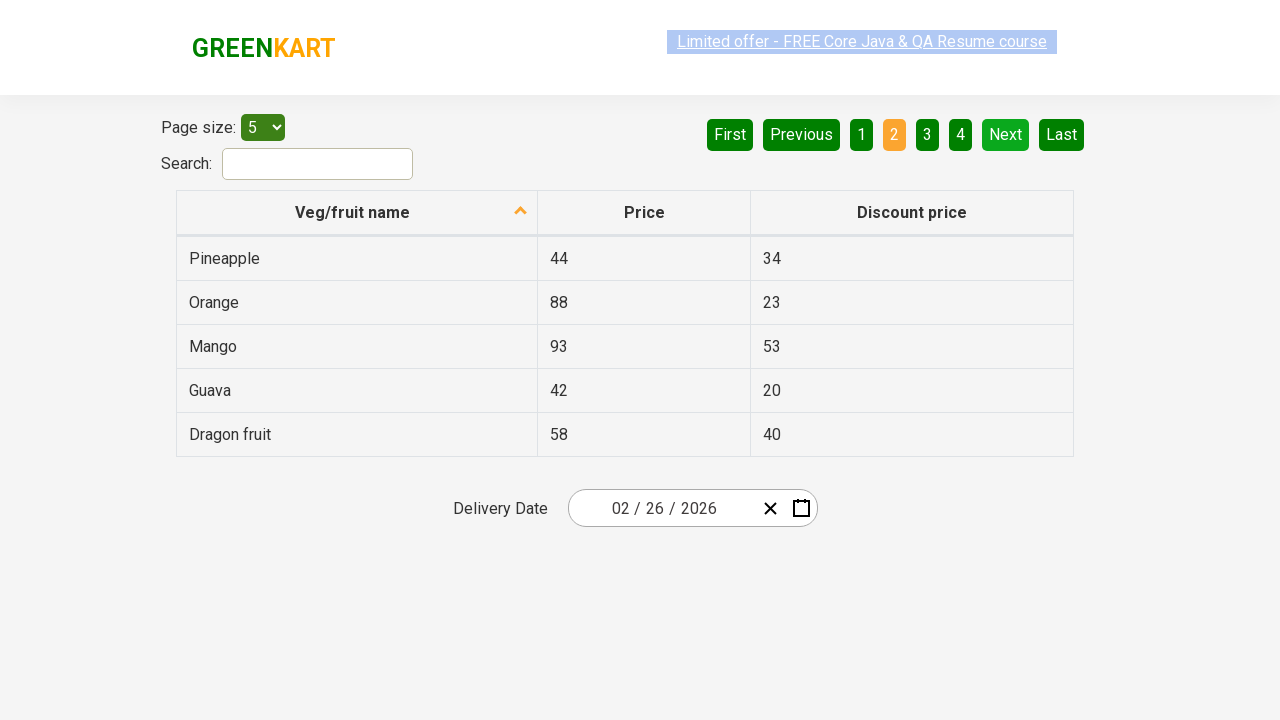

Searched for 'Guava' in current page items
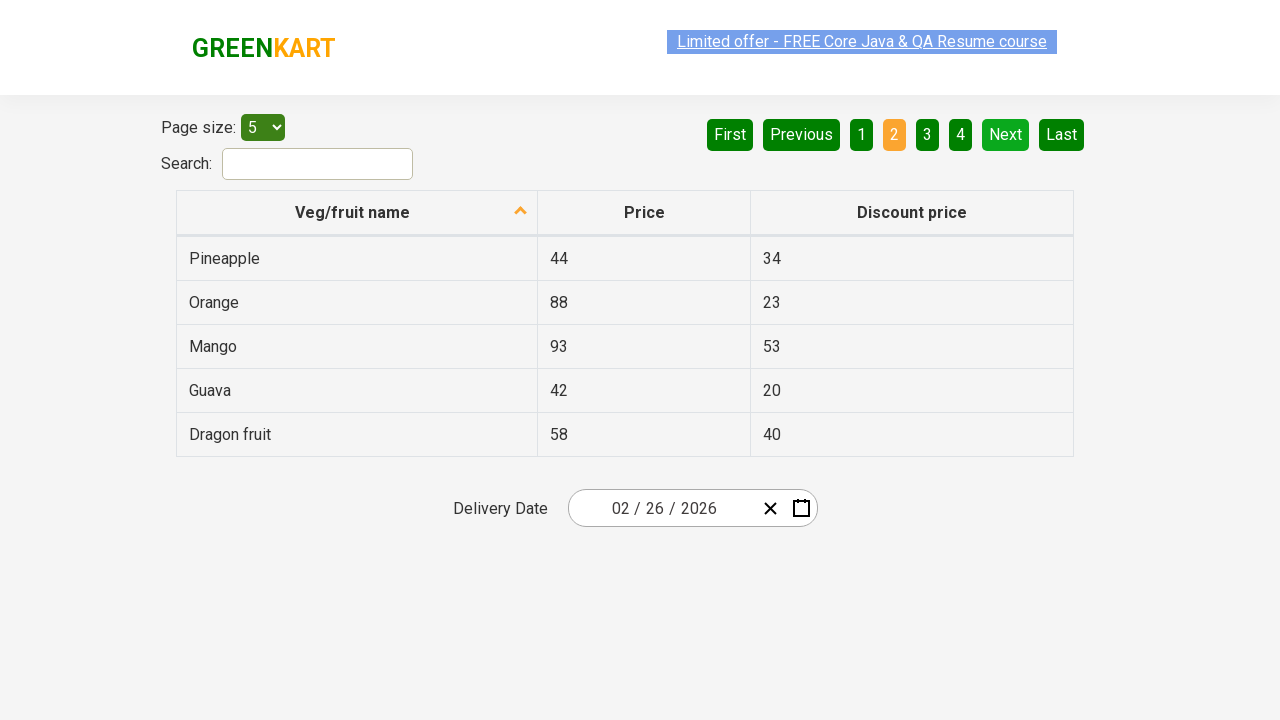

Found 'Guava' on current page
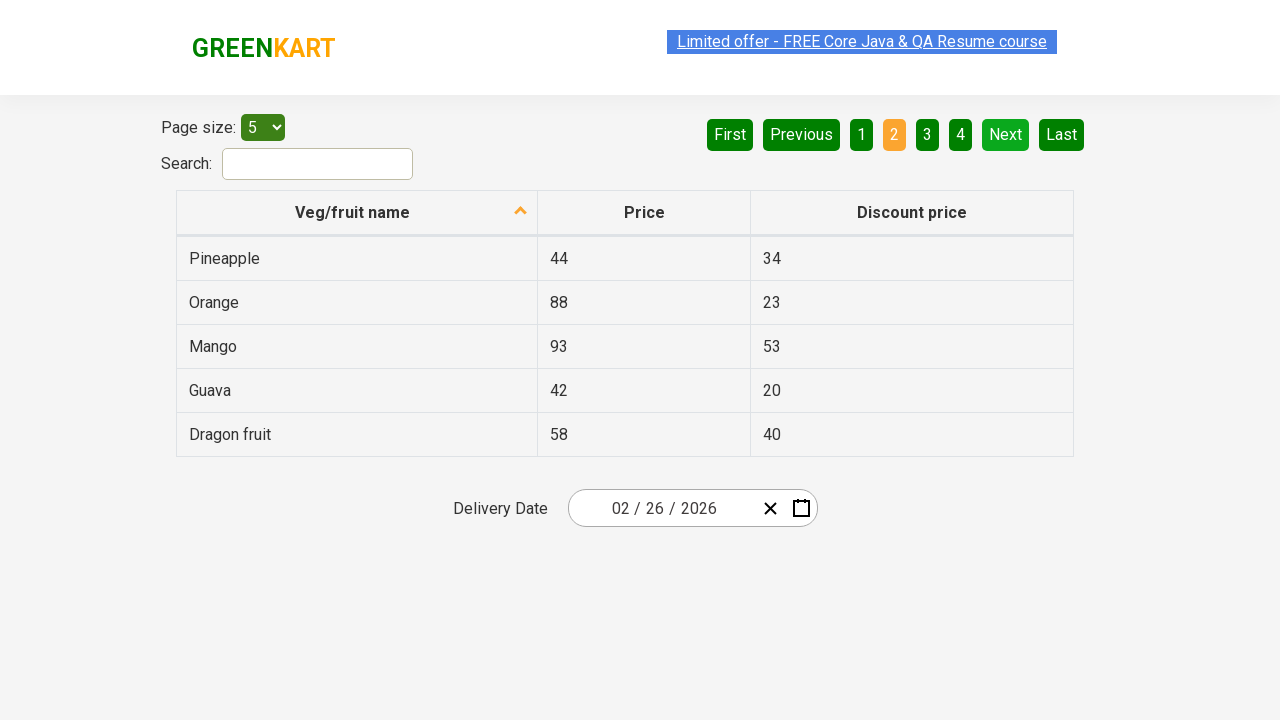

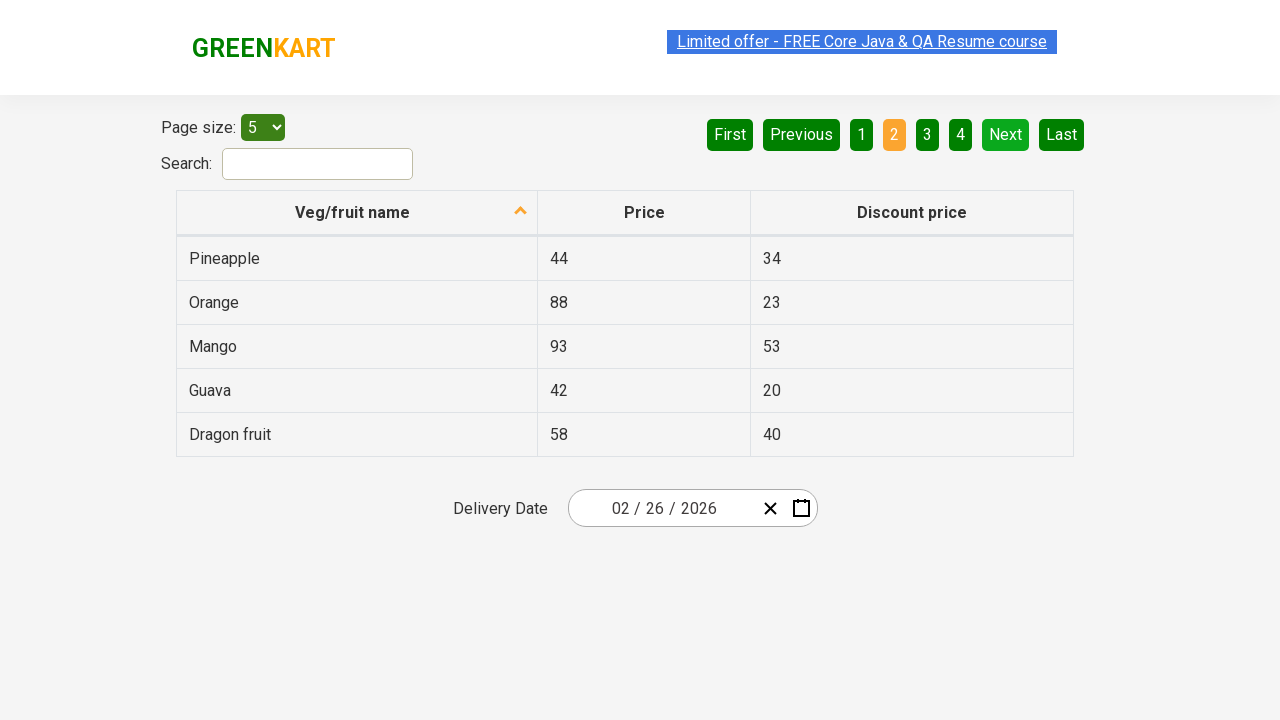